Tests a math calculation form by reading two numbers from the page, calculating their sum, selecting the answer from a dropdown, and submitting the form

Starting URL: https://suninjuly.github.io/selects2.html

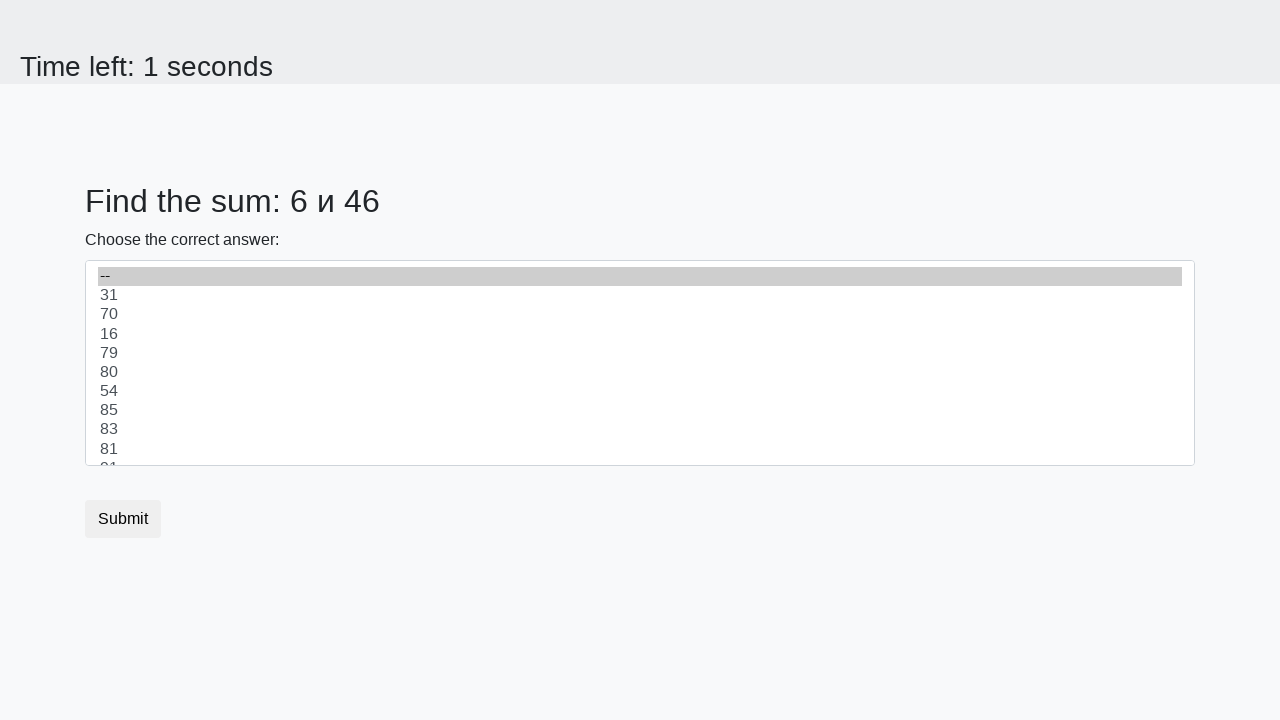

Read first number from #num1 element
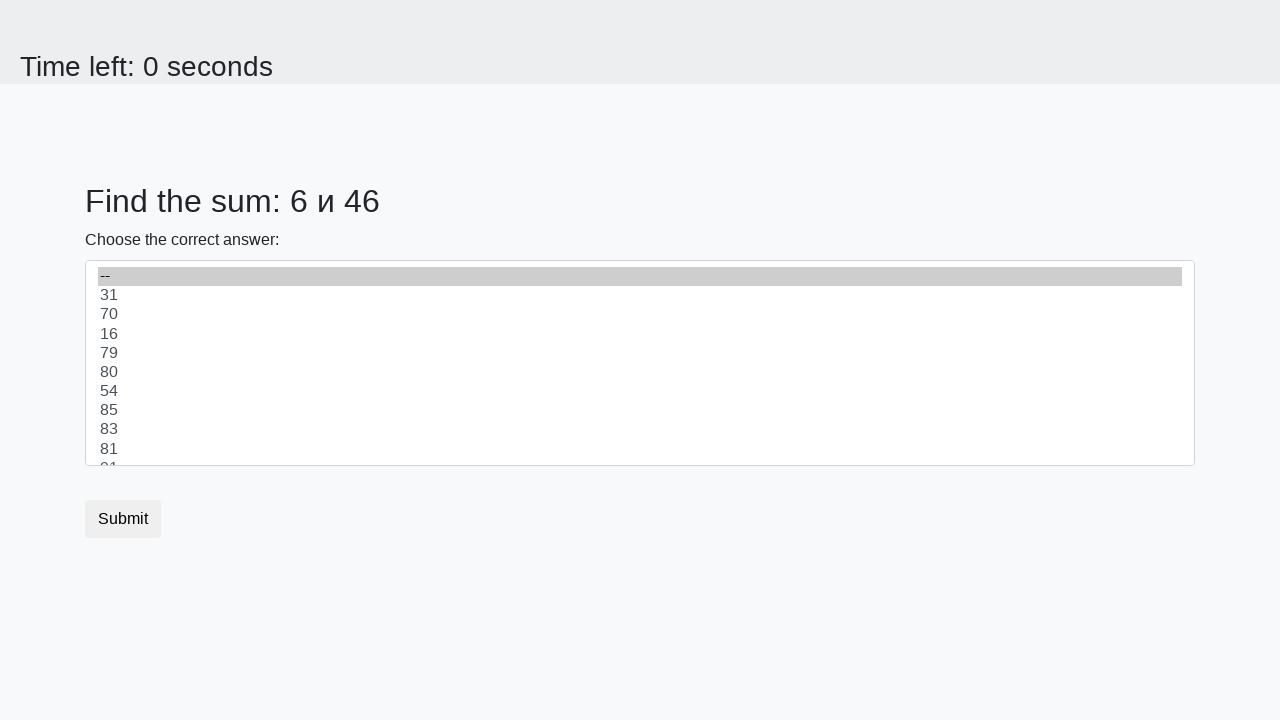

Converted first number to integer
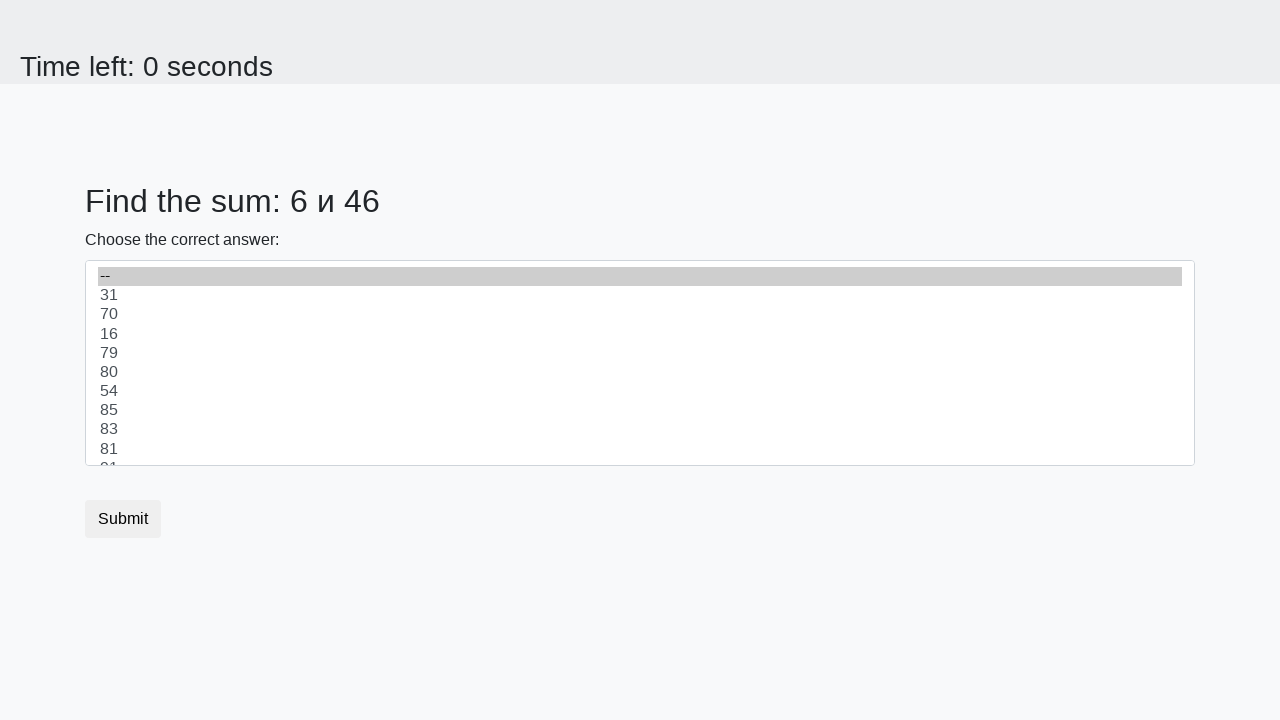

Read second number from #num2 element
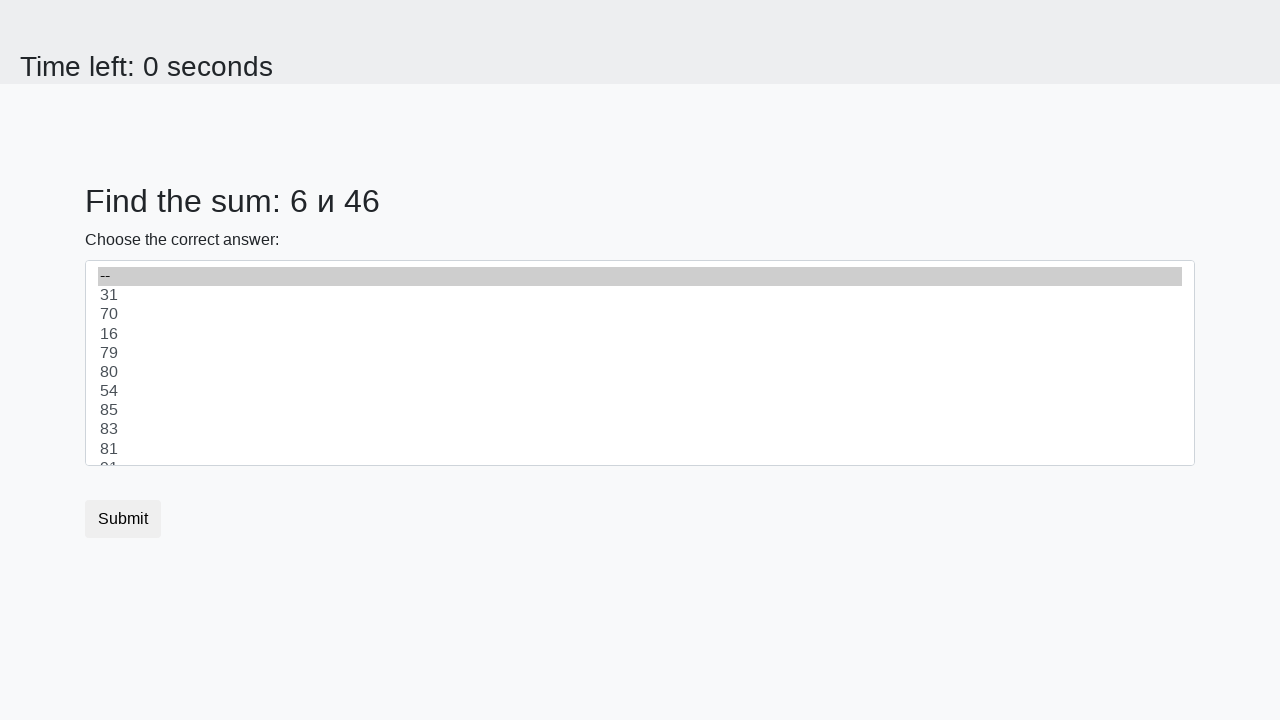

Converted second number to integer
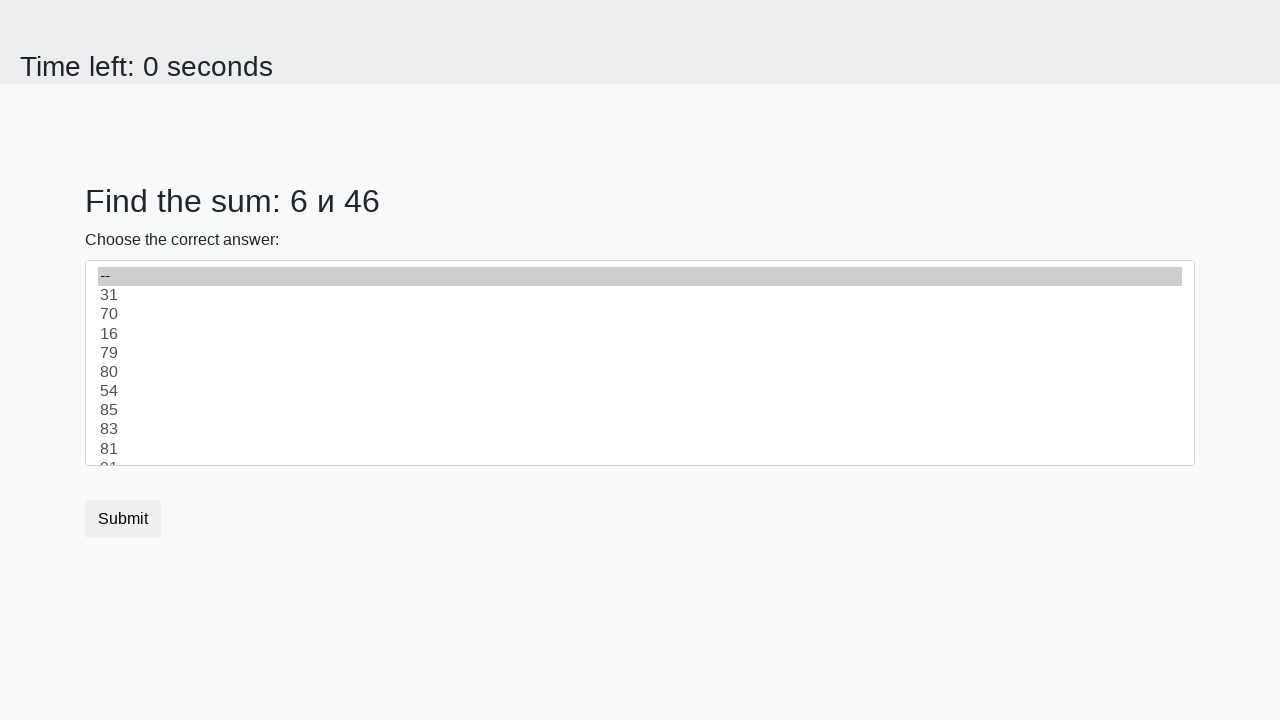

Calculated sum: 6 + 46 = 52
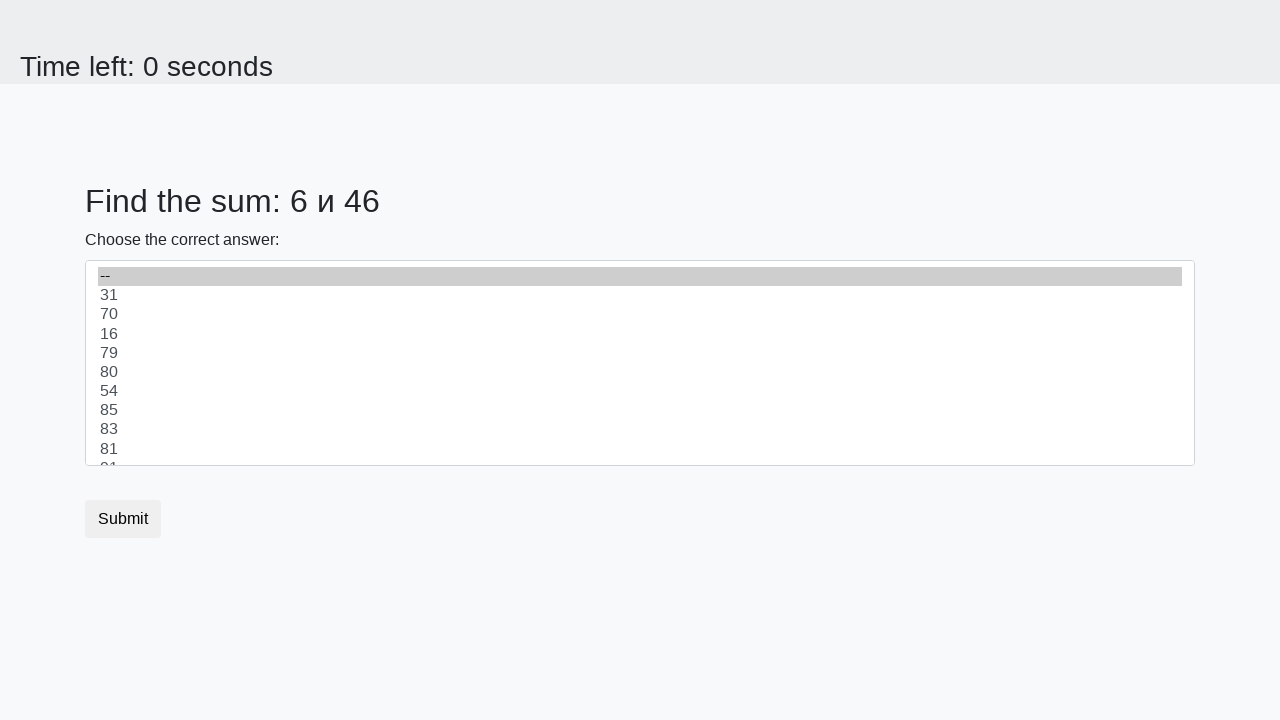

Selected answer '52' from dropdown on select
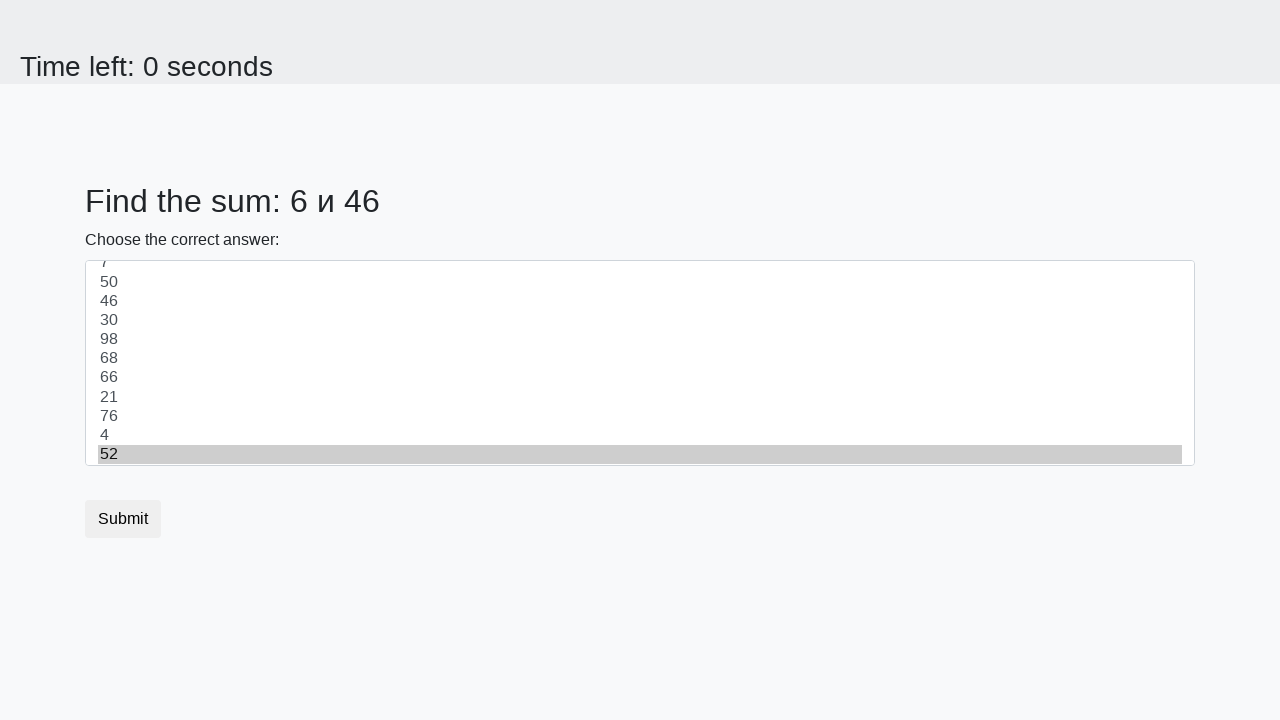

Clicked submit button at (123, 519) on button.btn
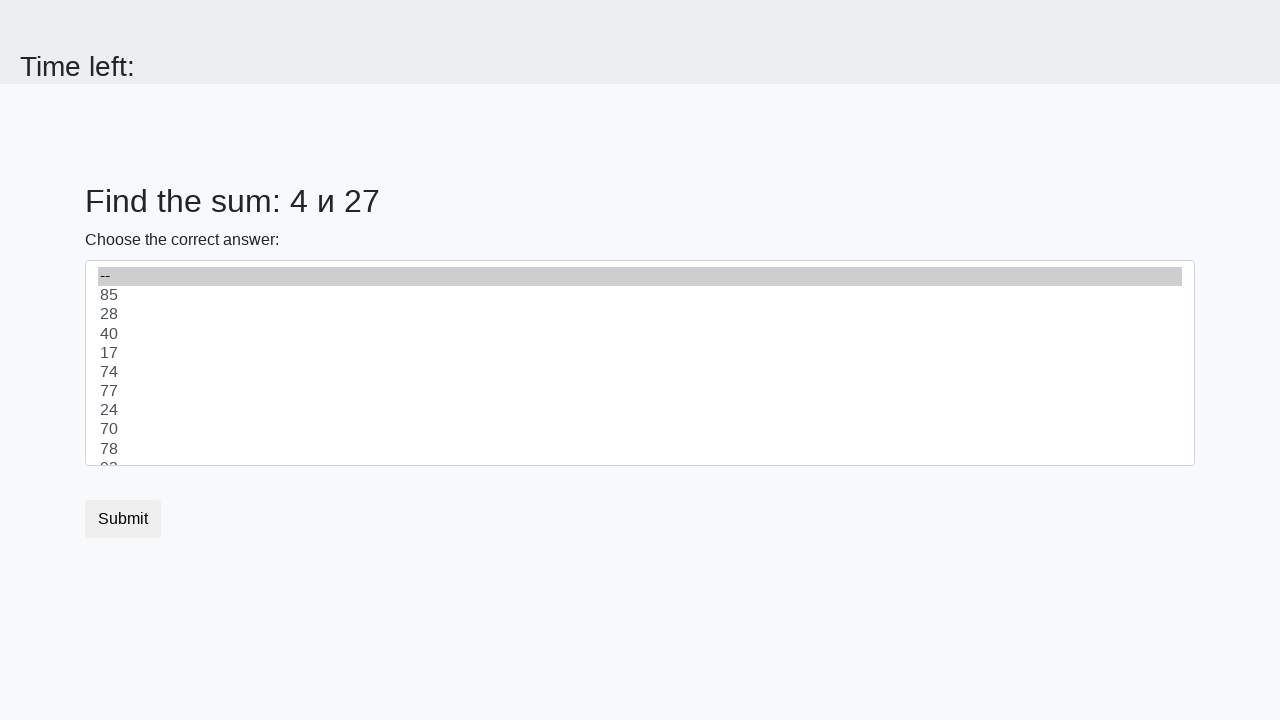

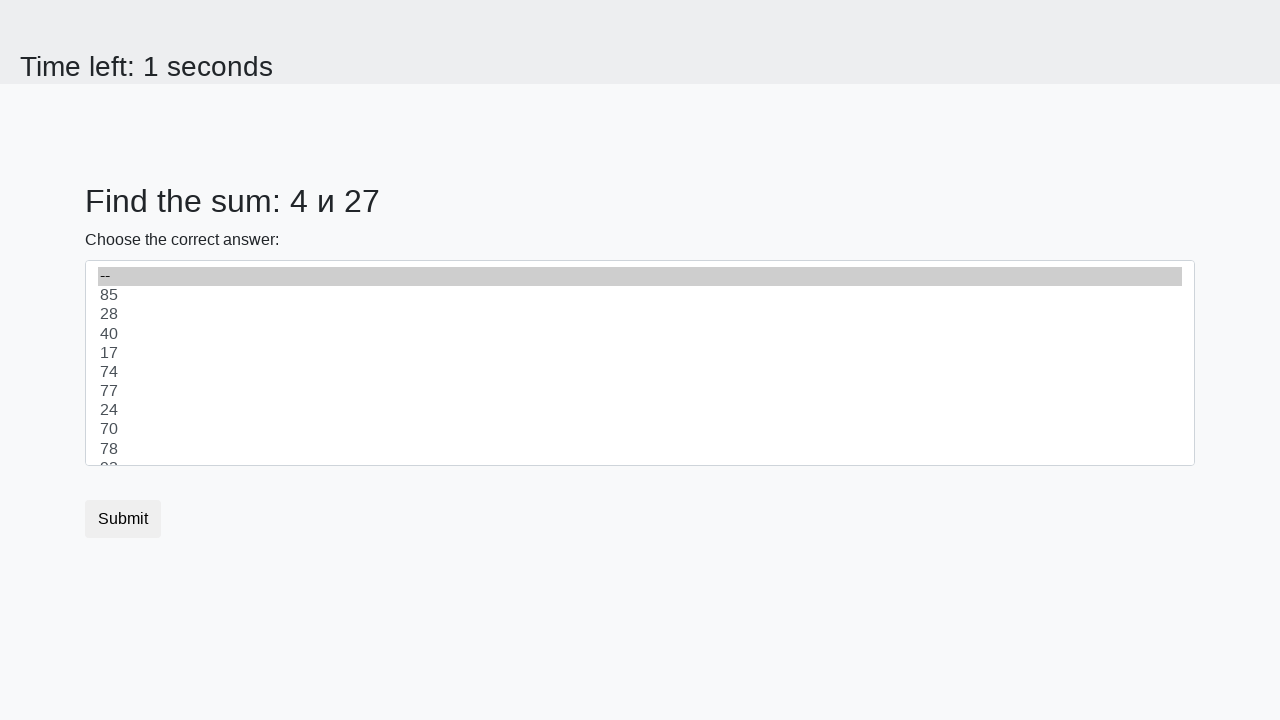